Tests that the complete all checkbox updates state when individual items are completed or cleared

Starting URL: https://demo.playwright.dev/todomvc

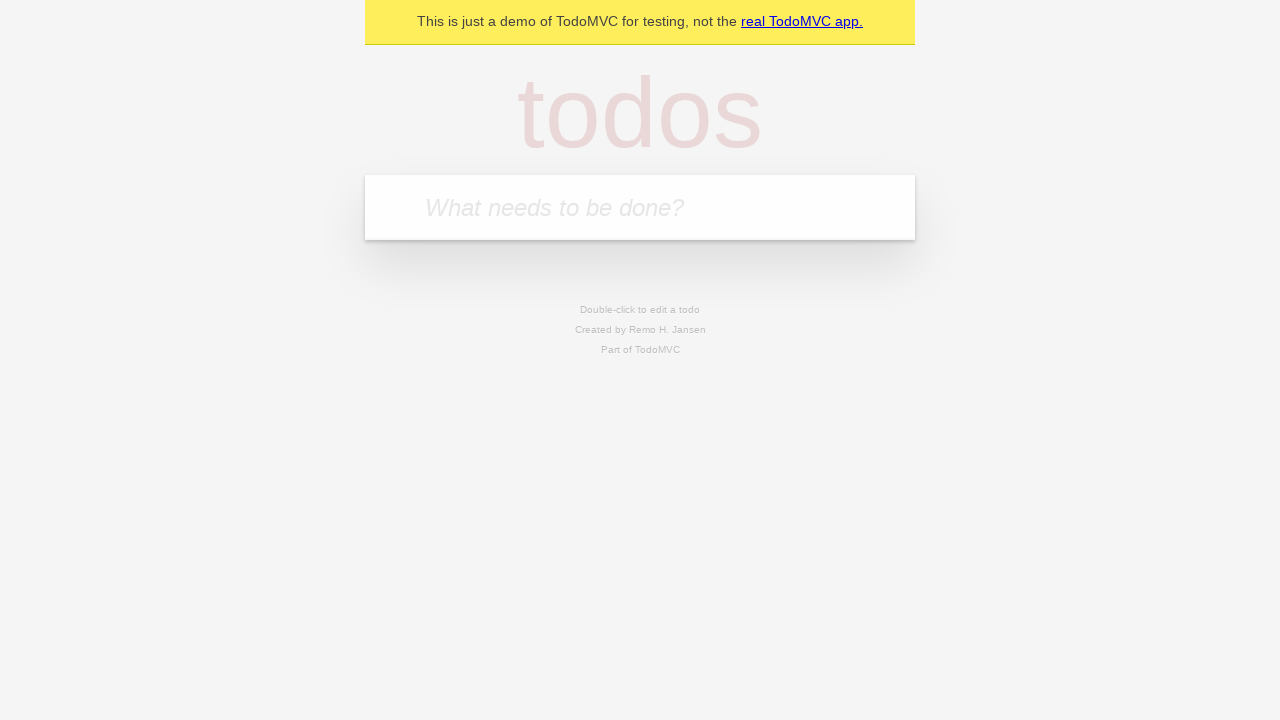

Filled first todo input with 'buy some cheese' on internal:attr=[placeholder="What needs to be done?"i]
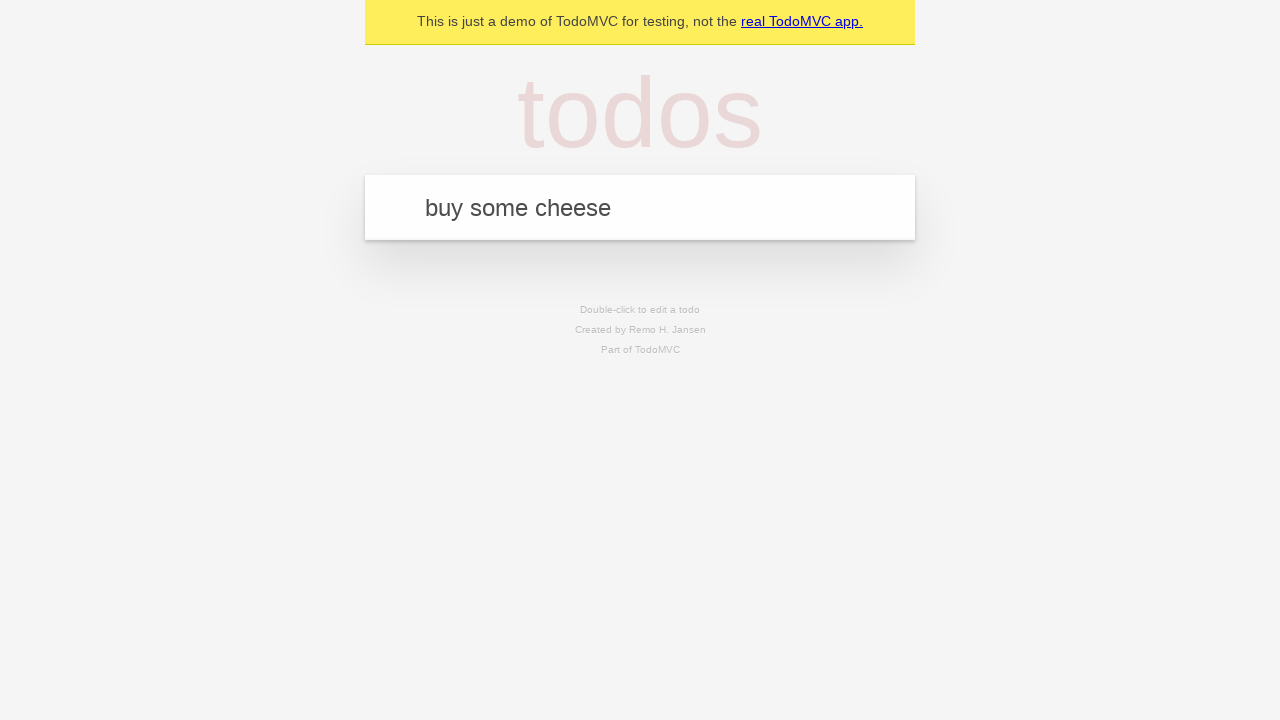

Pressed Enter to create first todo on internal:attr=[placeholder="What needs to be done?"i]
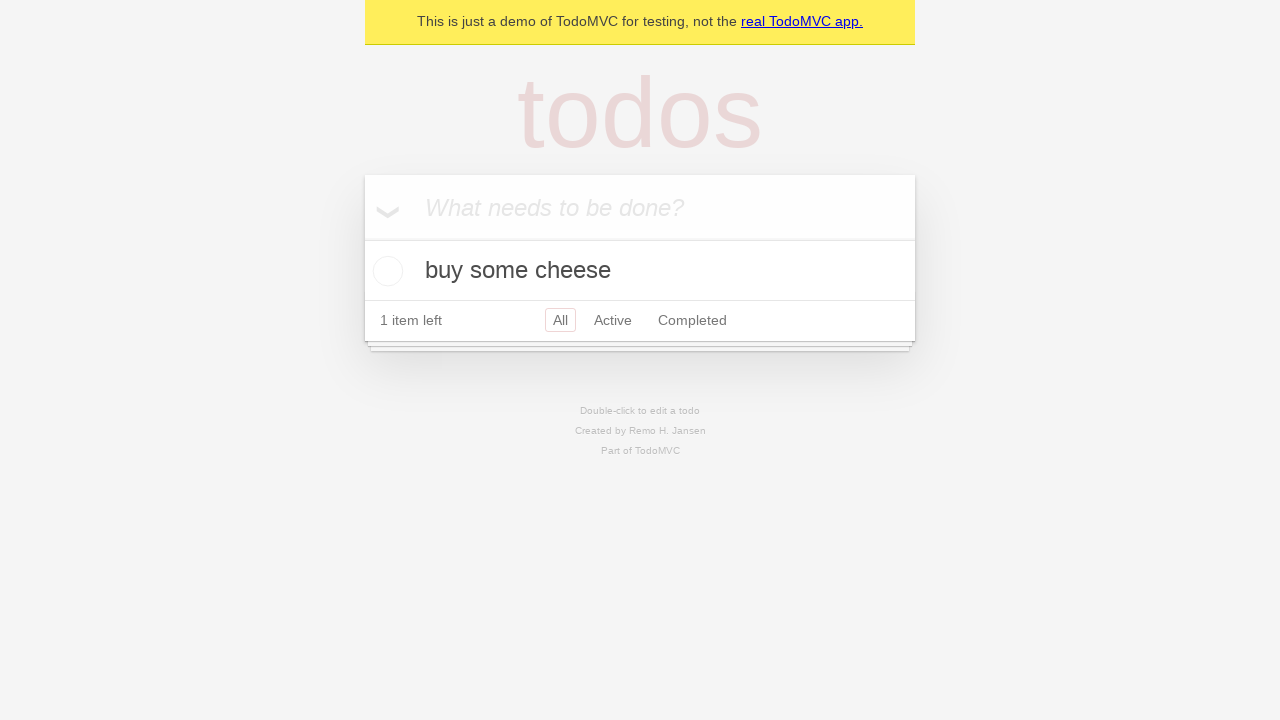

Filled second todo input with 'feed the cat' on internal:attr=[placeholder="What needs to be done?"i]
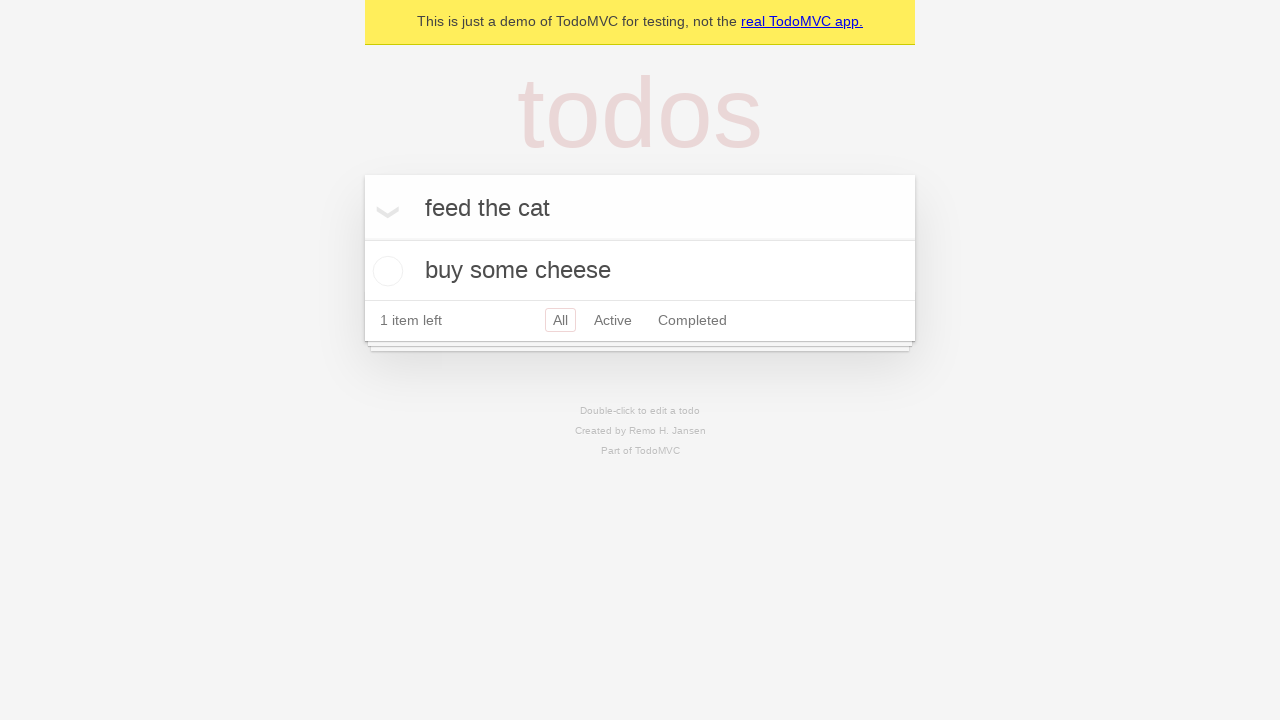

Pressed Enter to create second todo on internal:attr=[placeholder="What needs to be done?"i]
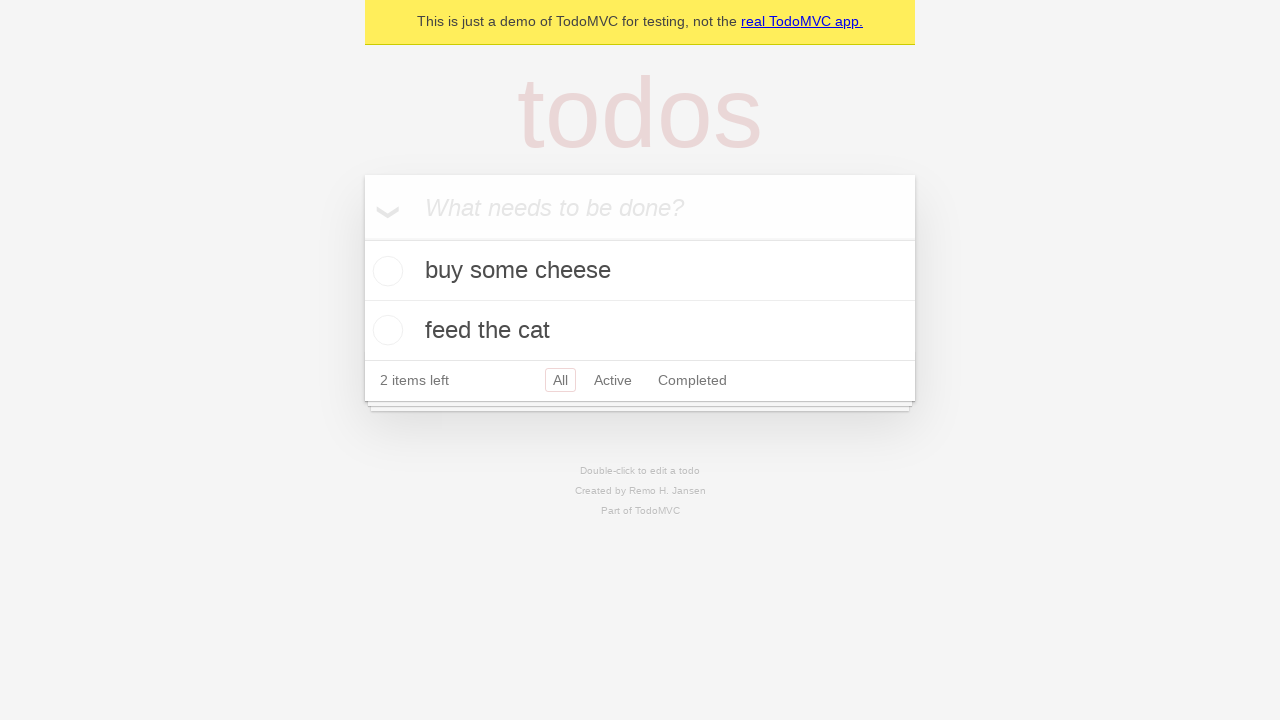

Filled third todo input with 'book a doctors appointment' on internal:attr=[placeholder="What needs to be done?"i]
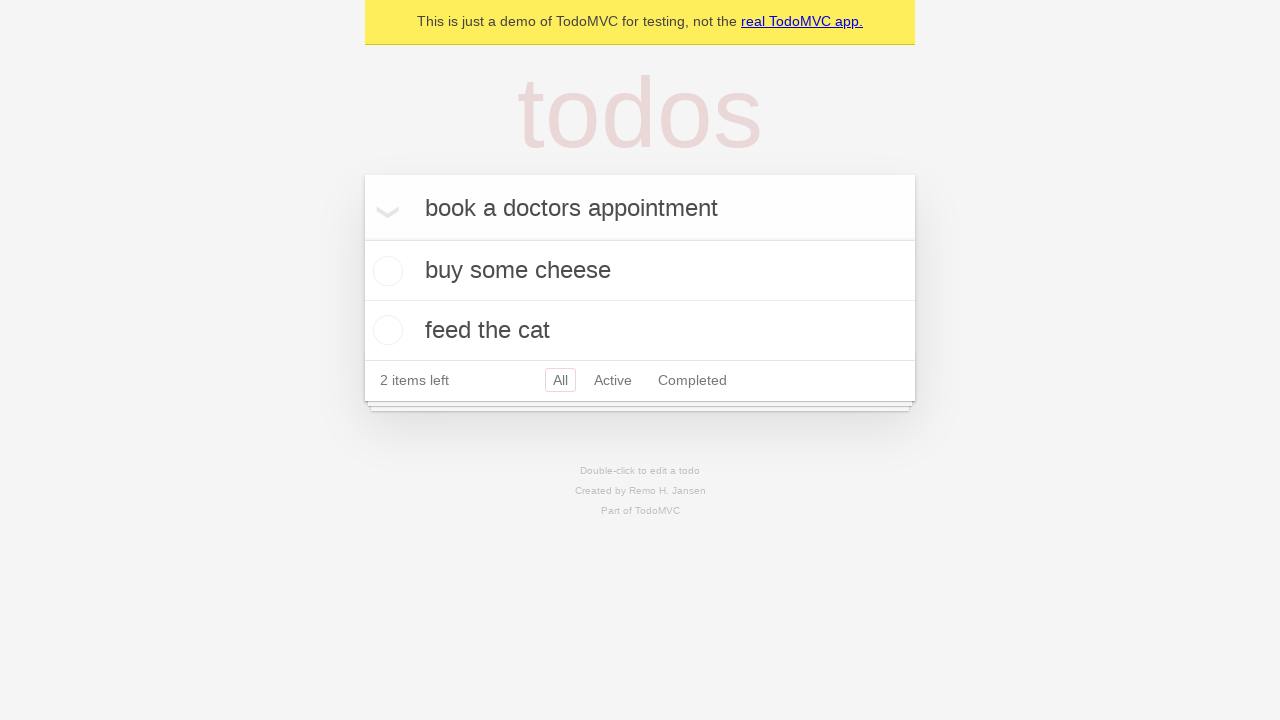

Pressed Enter to create third todo on internal:attr=[placeholder="What needs to be done?"i]
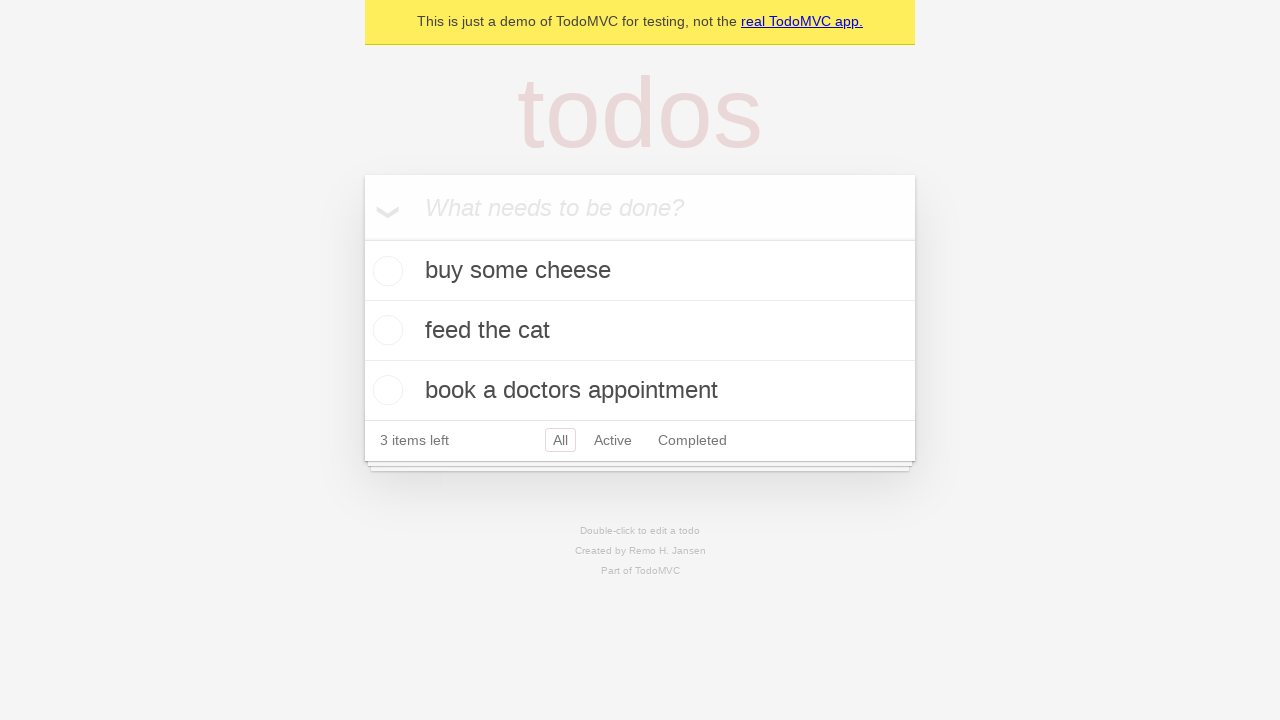

Checked 'Mark all as complete' checkbox to complete all todos at (362, 238) on internal:label="Mark all as complete"i
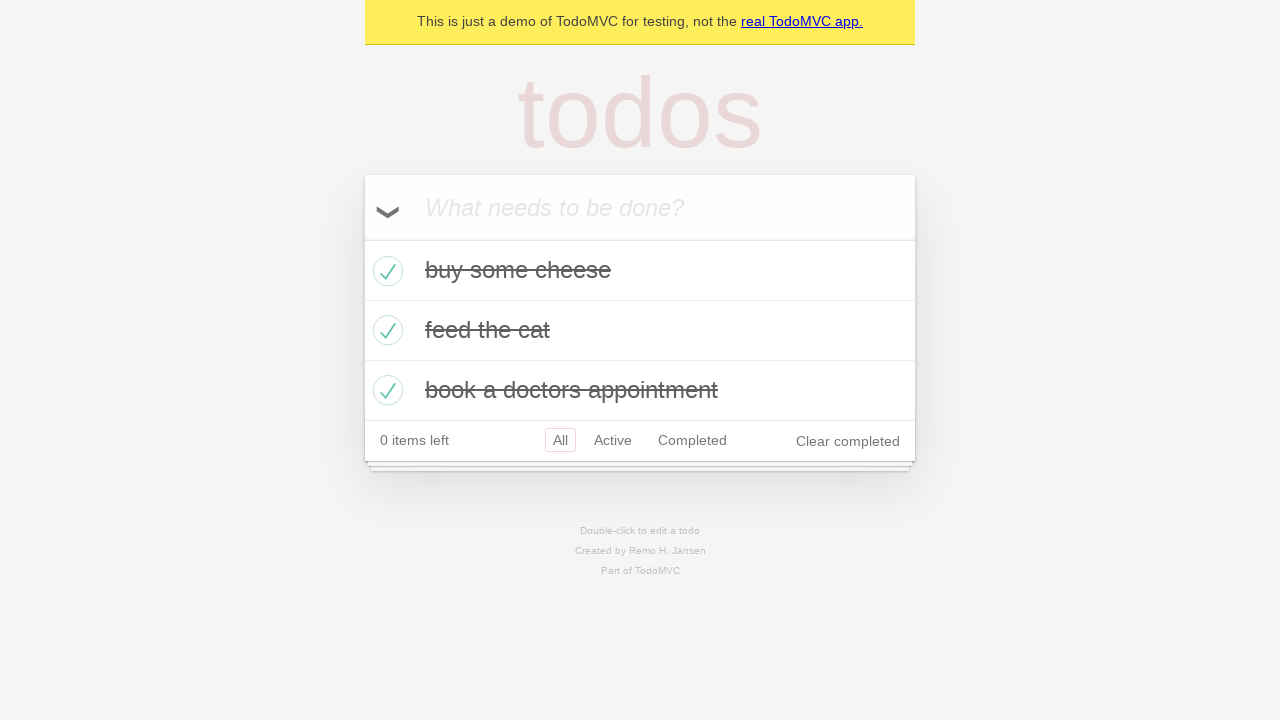

Unchecked the first todo checkbox at (385, 271) on internal:testid=[data-testid="todo-item"s] >> nth=0 >> internal:role=checkbox
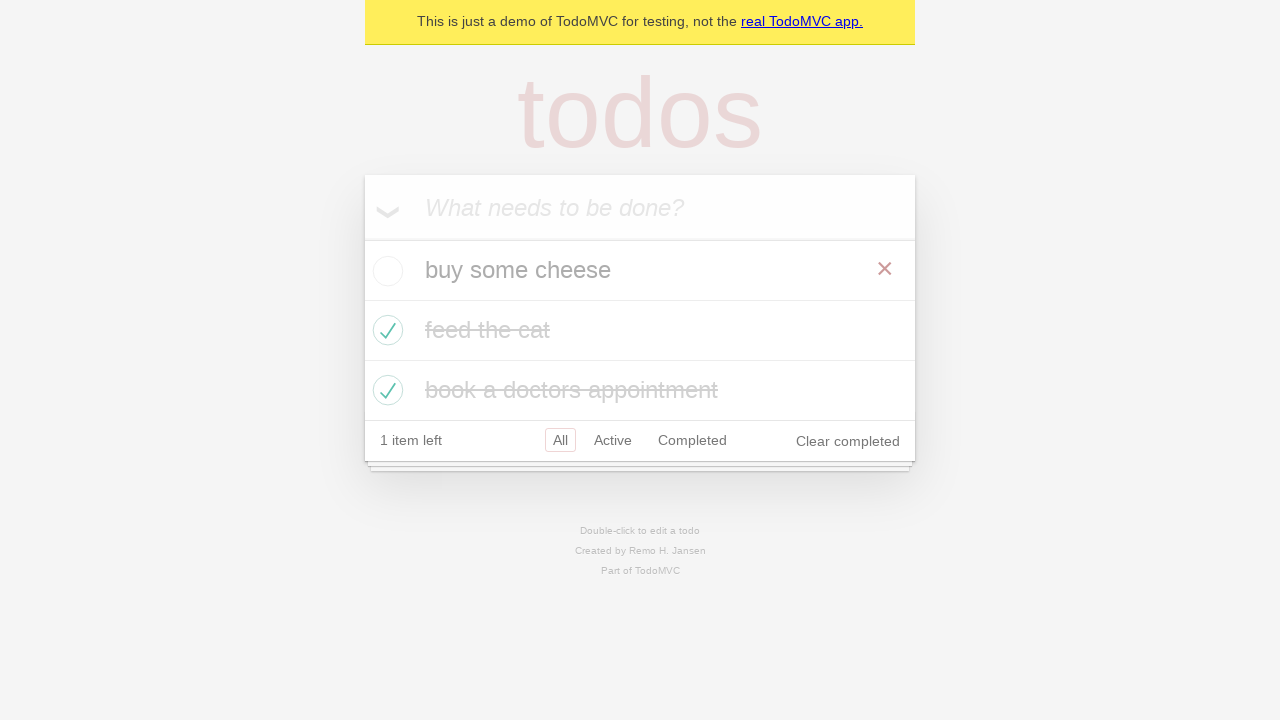

Checked the first todo checkbox again at (385, 271) on internal:testid=[data-testid="todo-item"s] >> nth=0 >> internal:role=checkbox
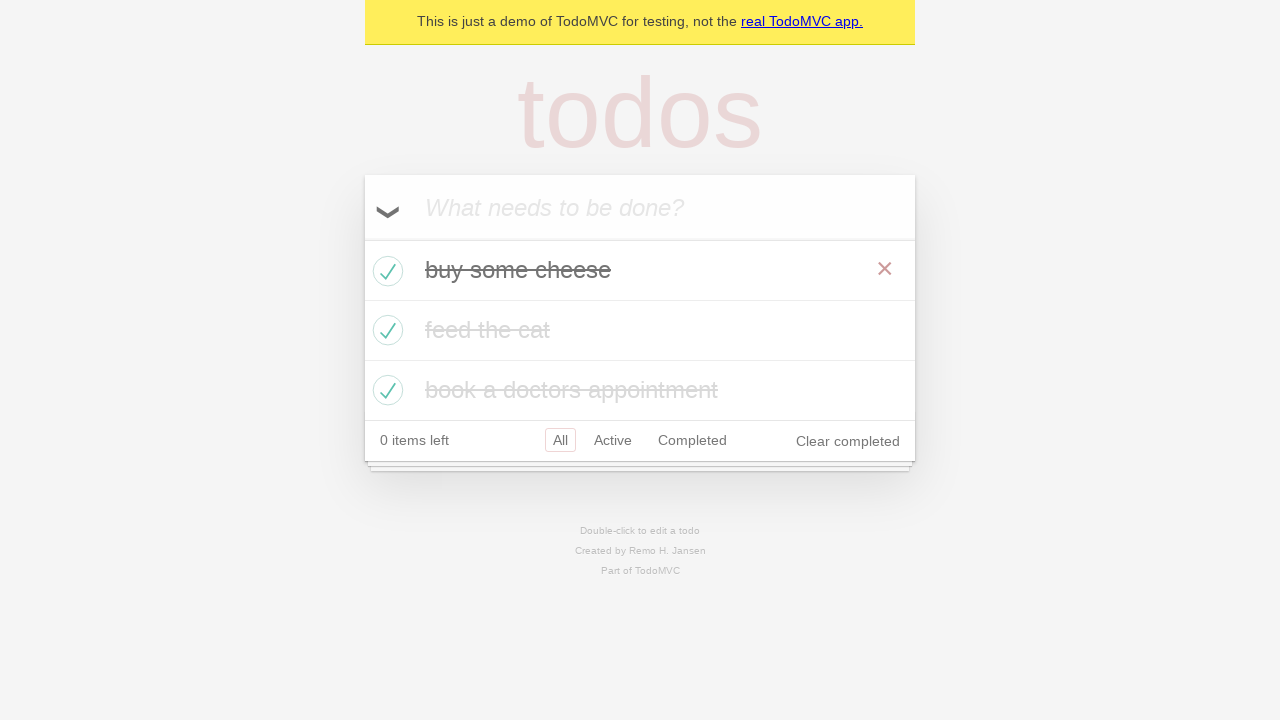

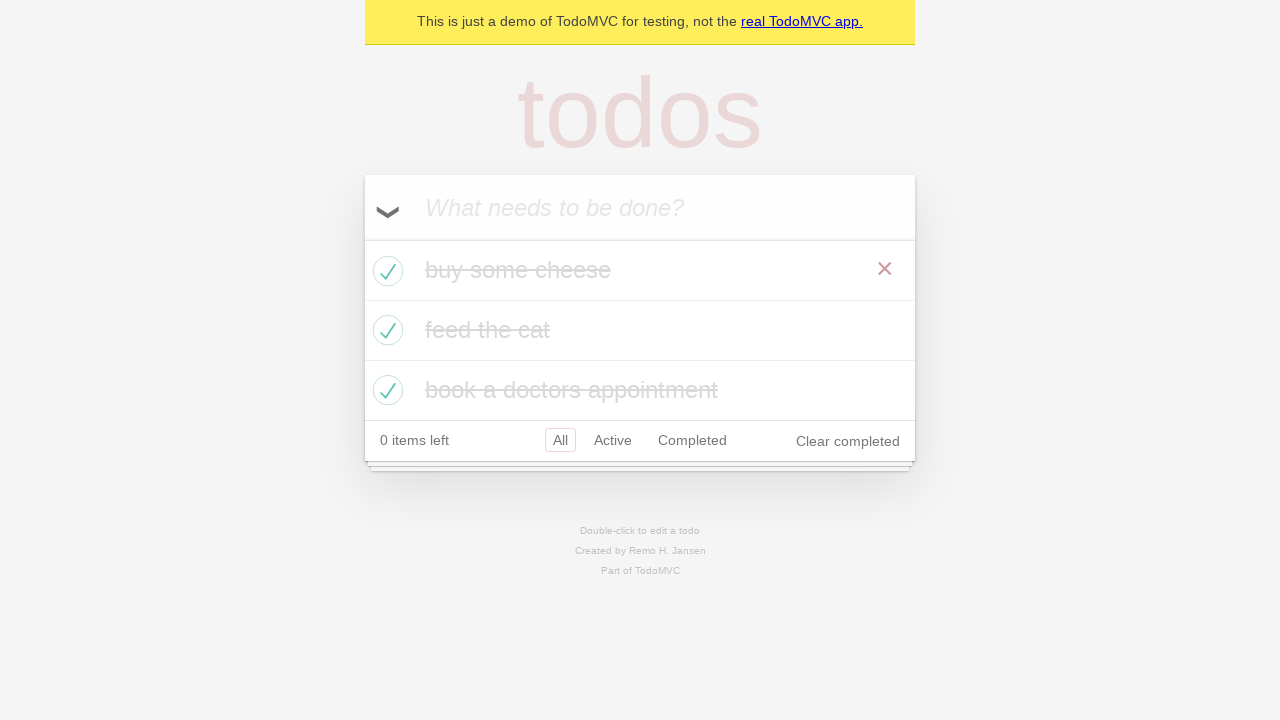